Navigates to homepage and clicks the login button to open the sign-in page

Starting URL: https://test.my-fork.com/

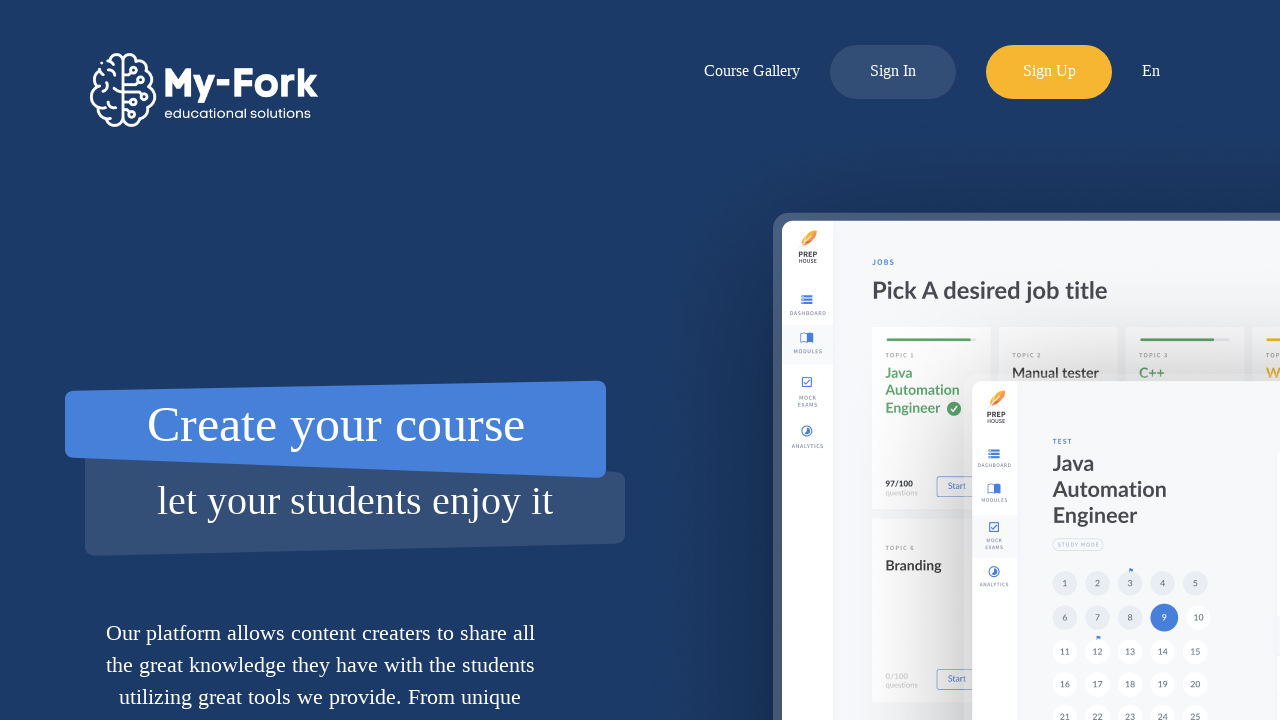

Navigated to homepage at https://test.my-fork.com/
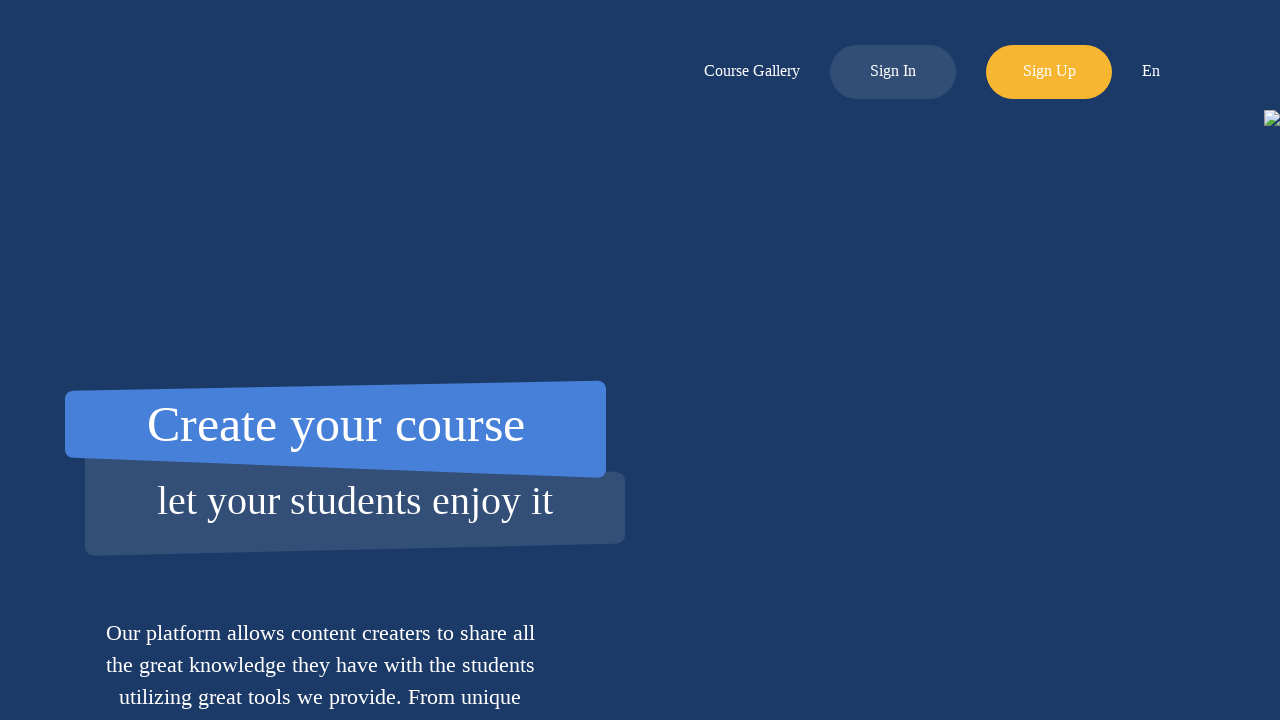

Clicked login button to open sign-in page at (893, 62) on a.menu-item.log-in-button div
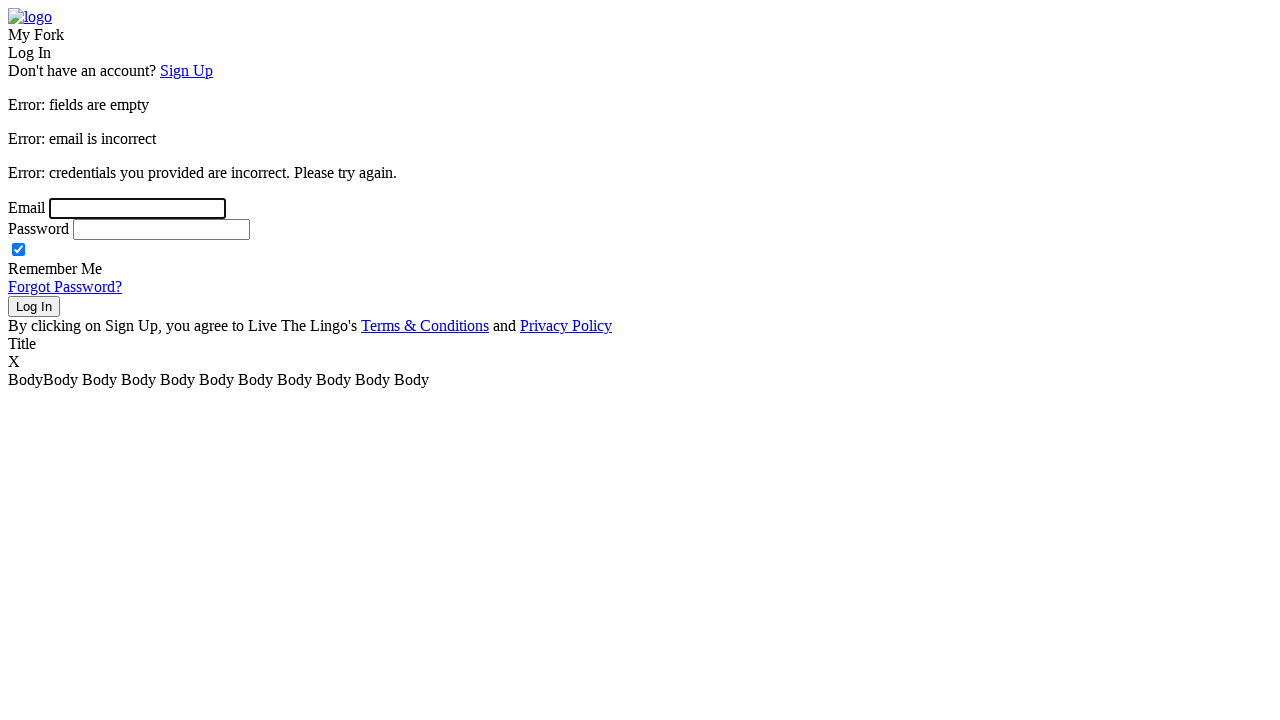

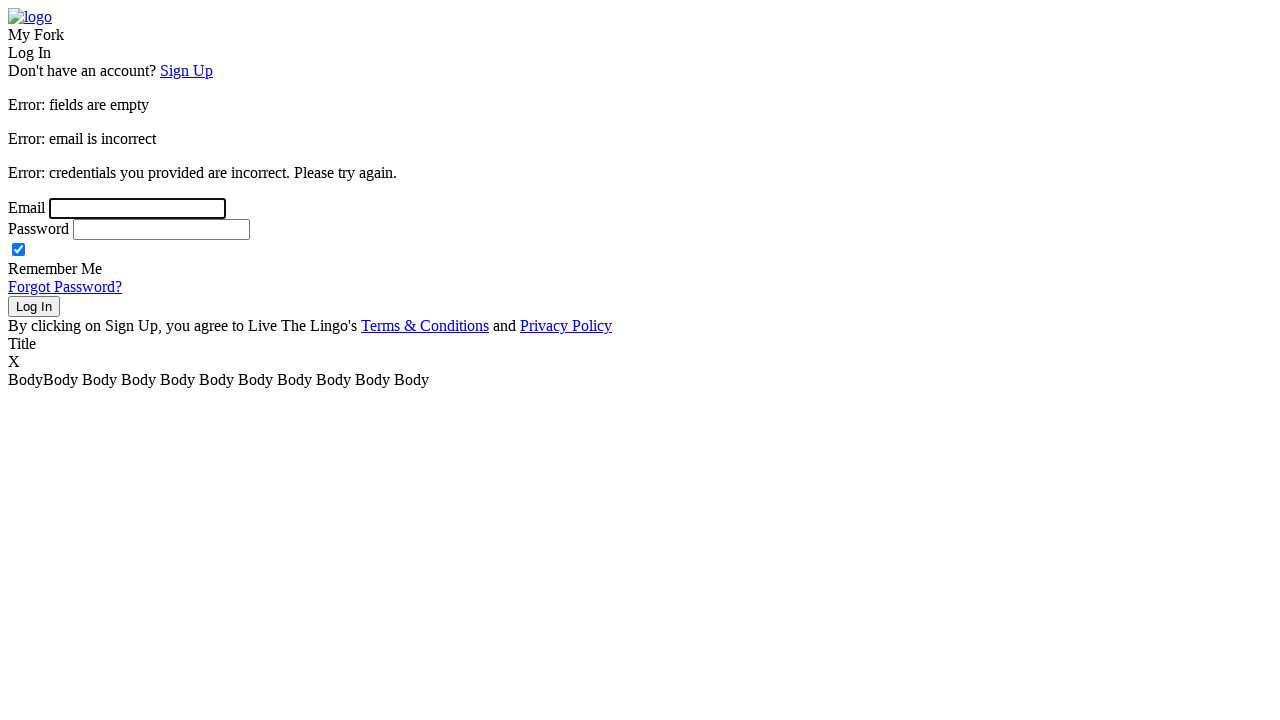